Navigates to an online bookshop, clicks on the Crime & Thrillers category, and verifies that book listings are displayed

Starting URL: https://danube-webshop.herokuapp.com/

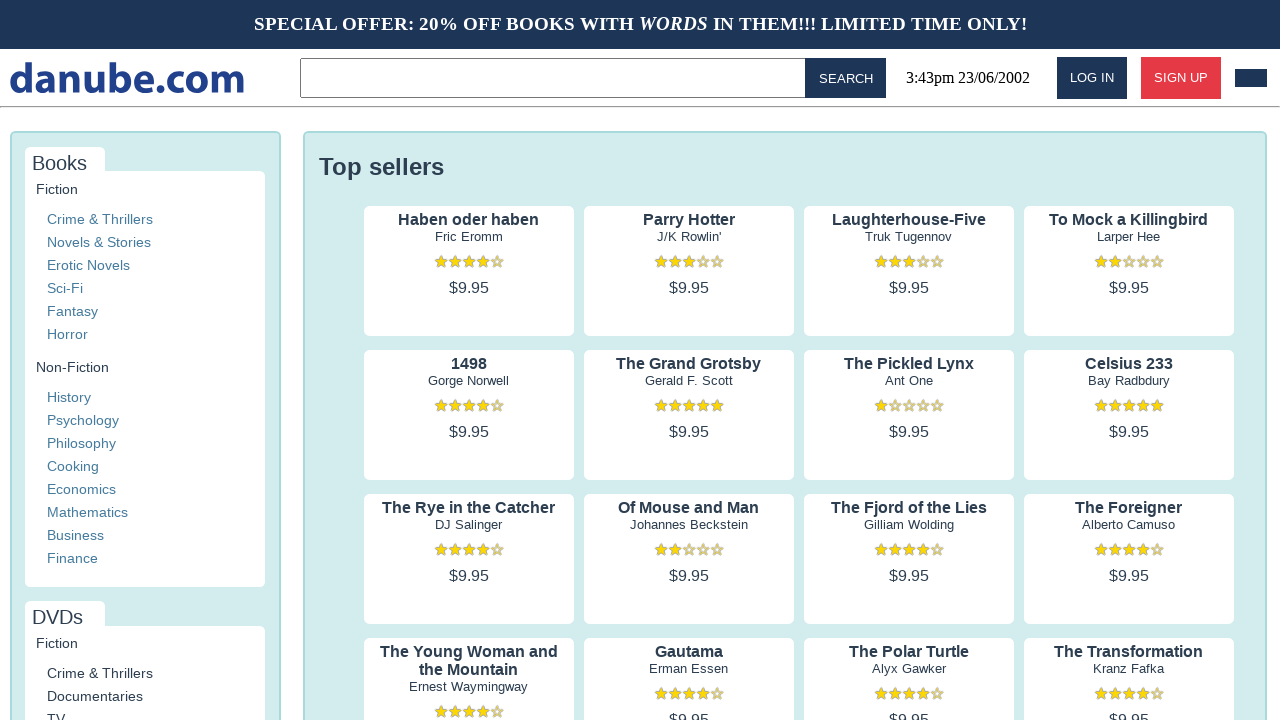

Sidebar category list loaded
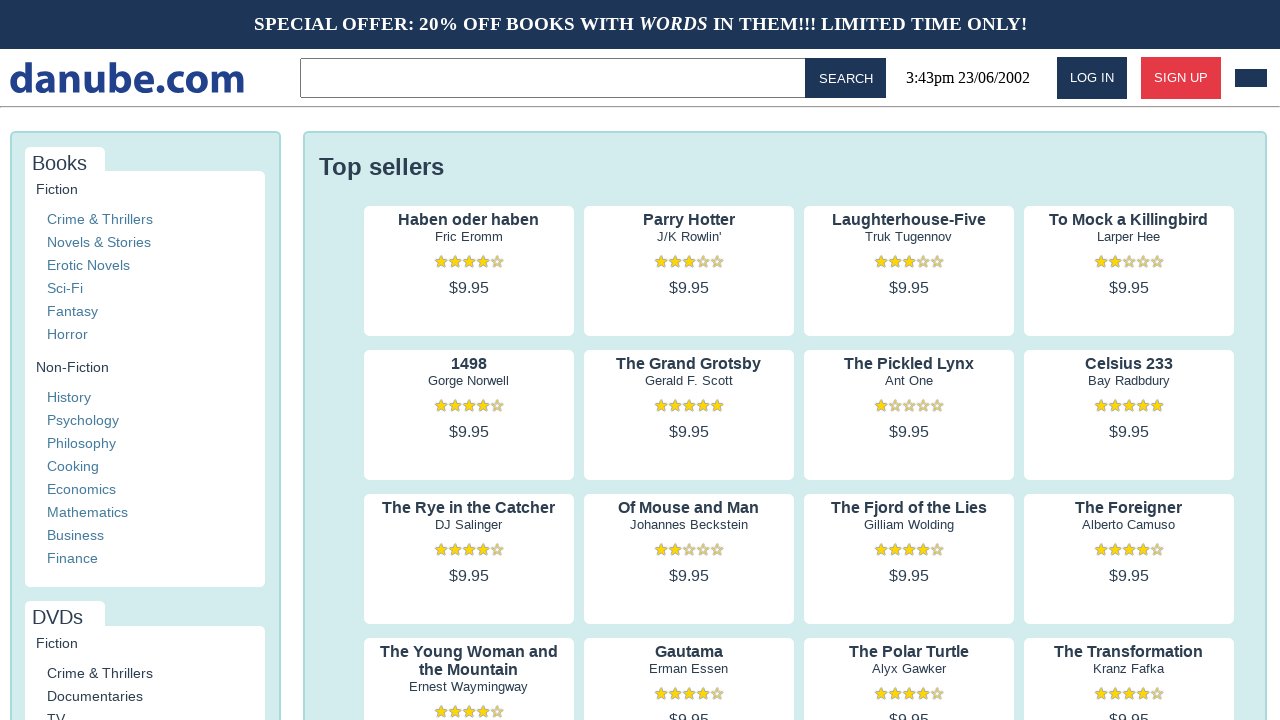

Clicked on Crime & Thrillers category at (145, 219) on ul.sidebar-list > li:first-child
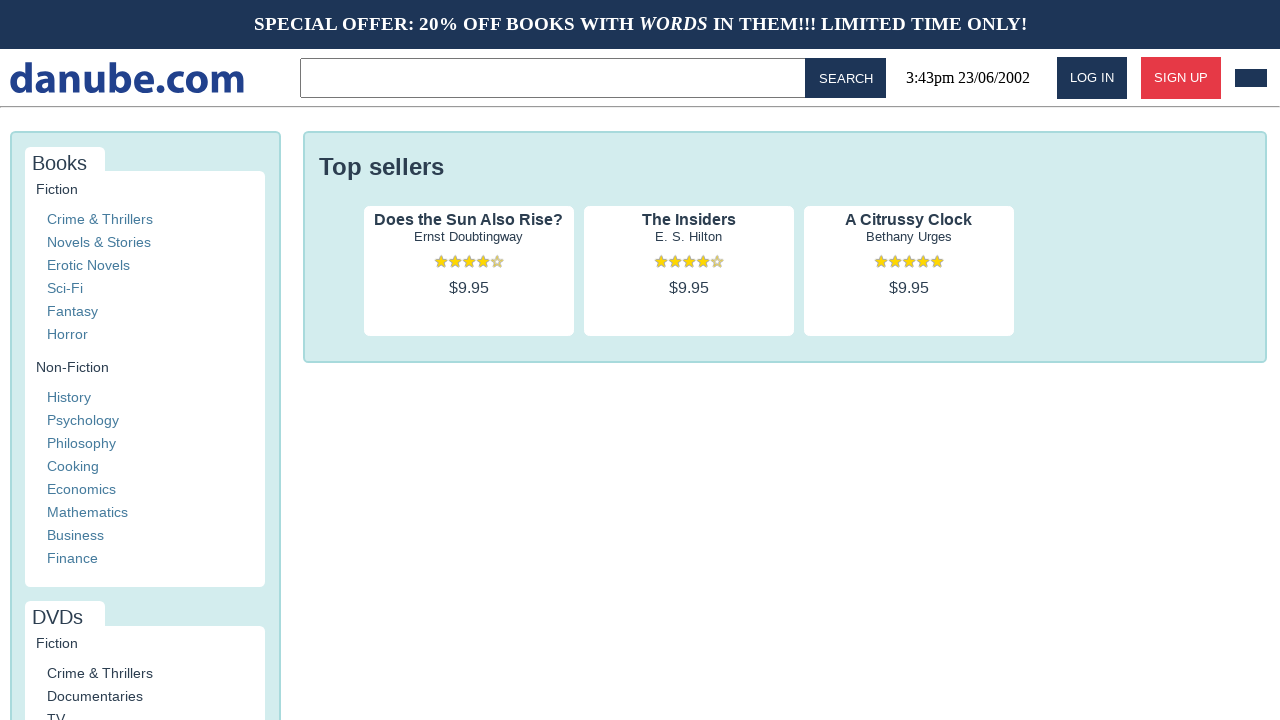

Book listings loaded in shop content
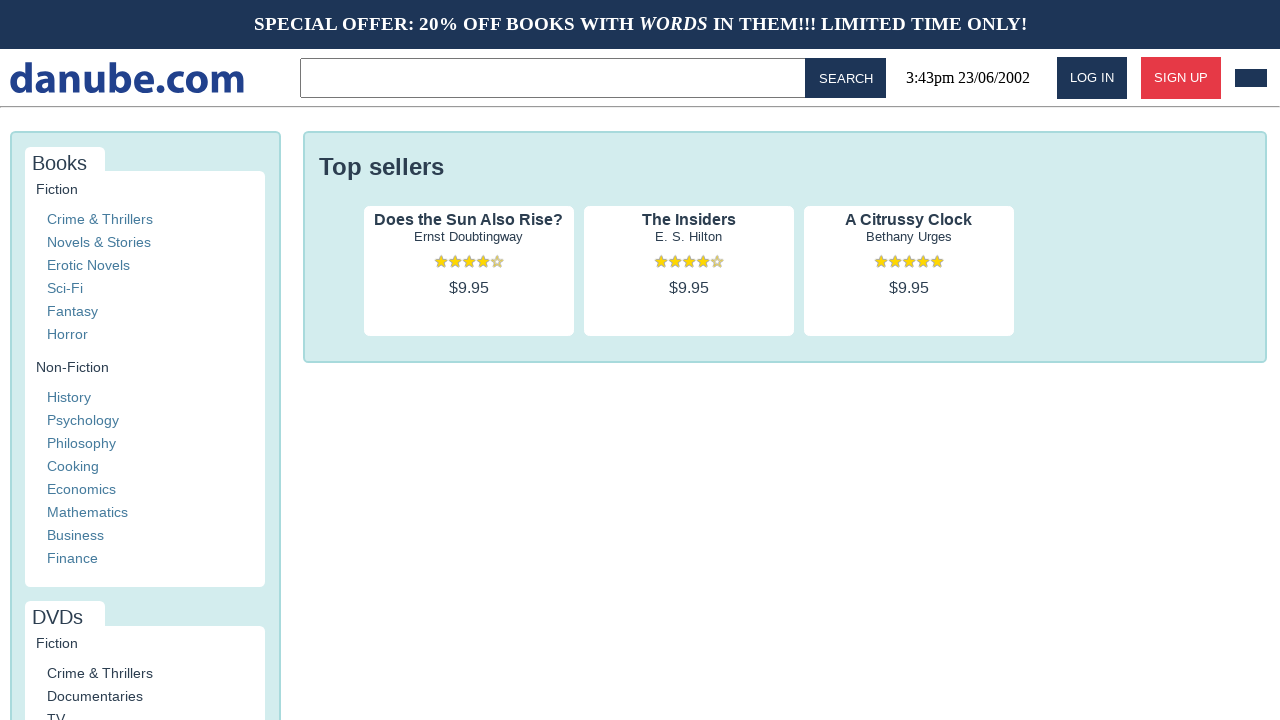

Book preview title elements are visible
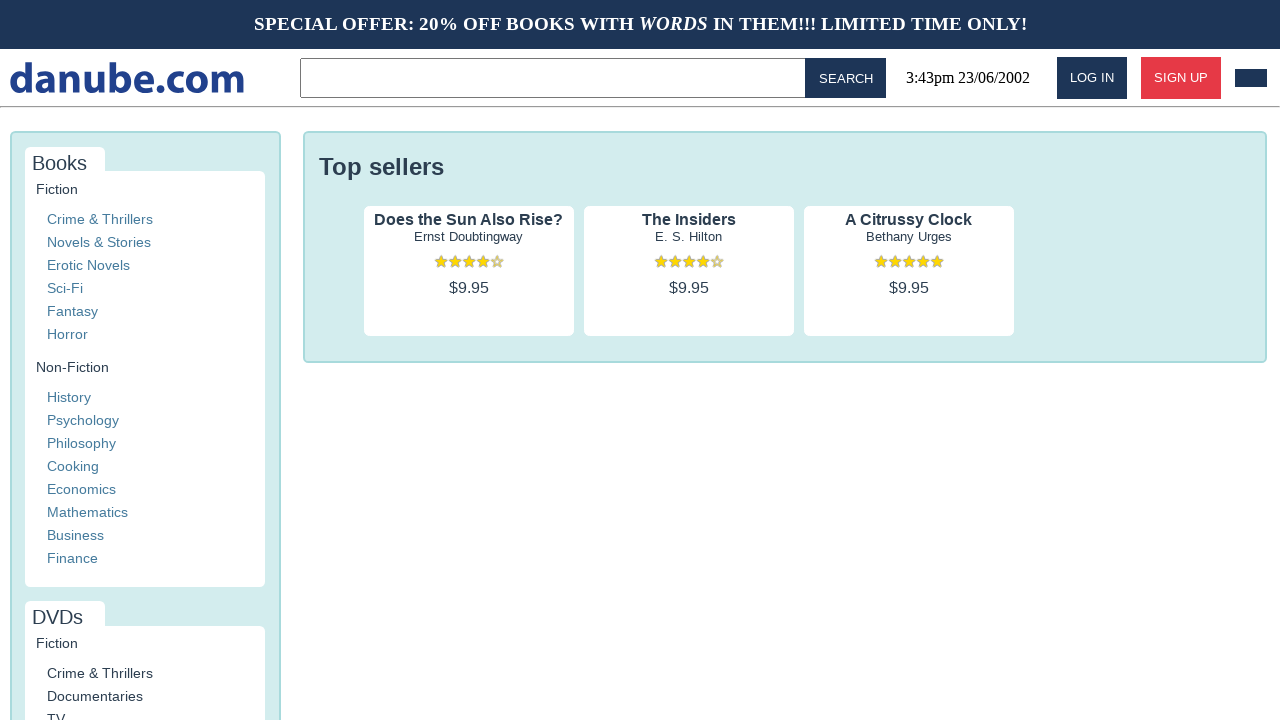

Book preview author elements are visible
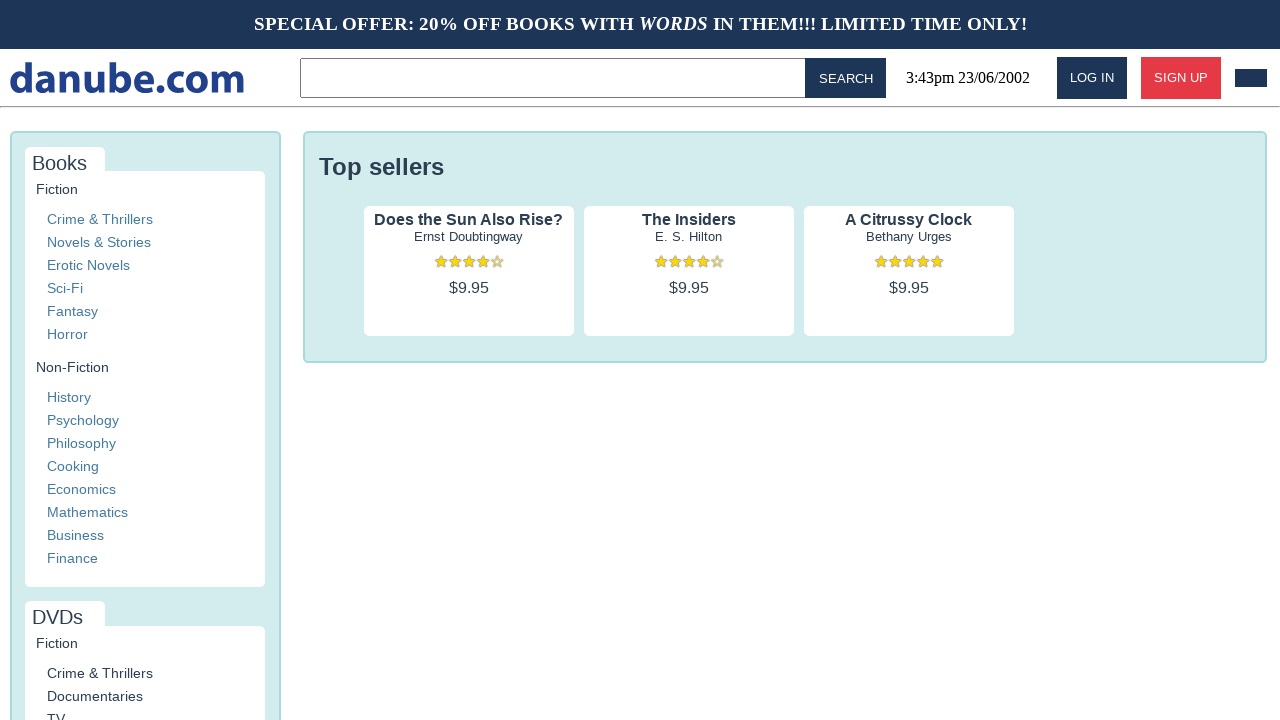

Book preview rating elements are visible
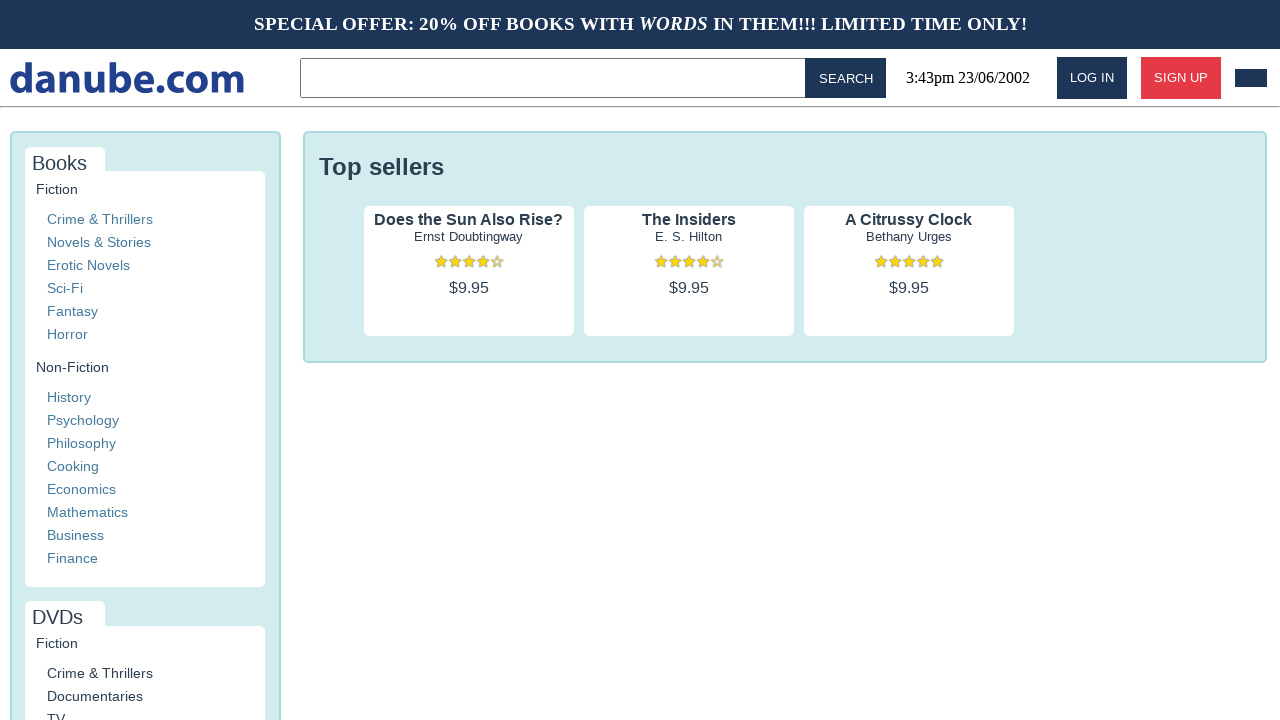

Book preview price elements are visible
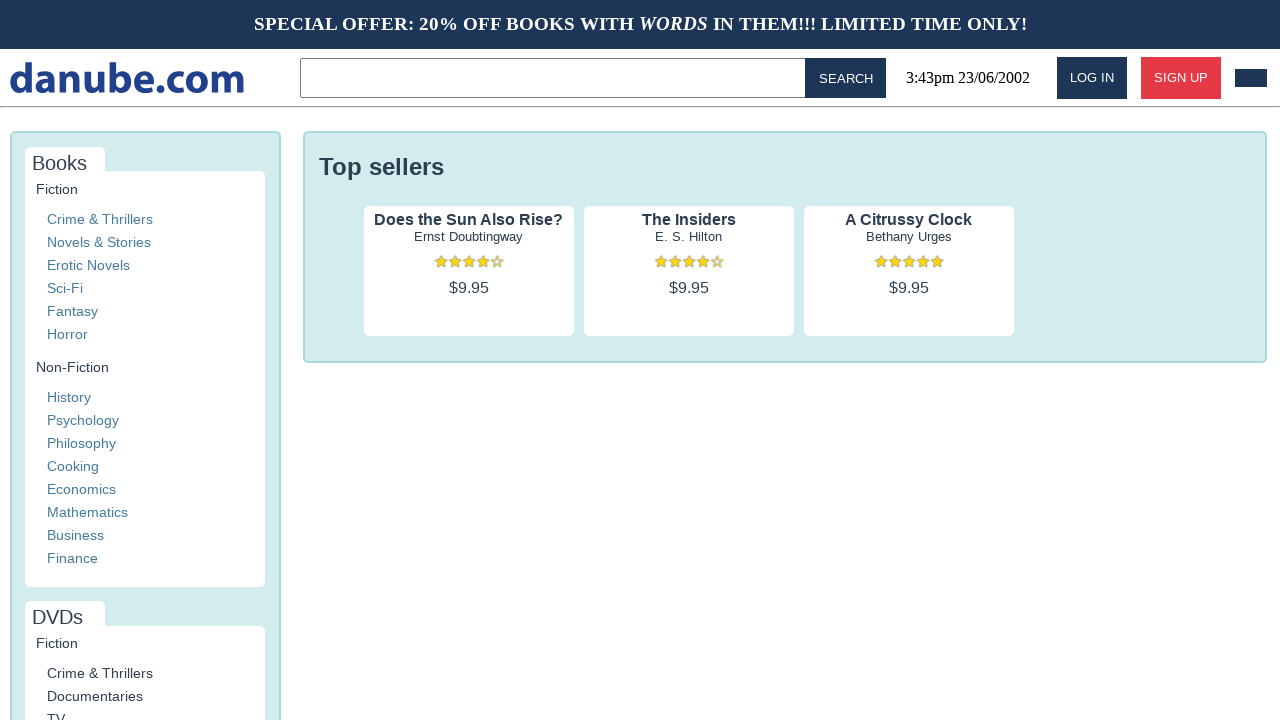

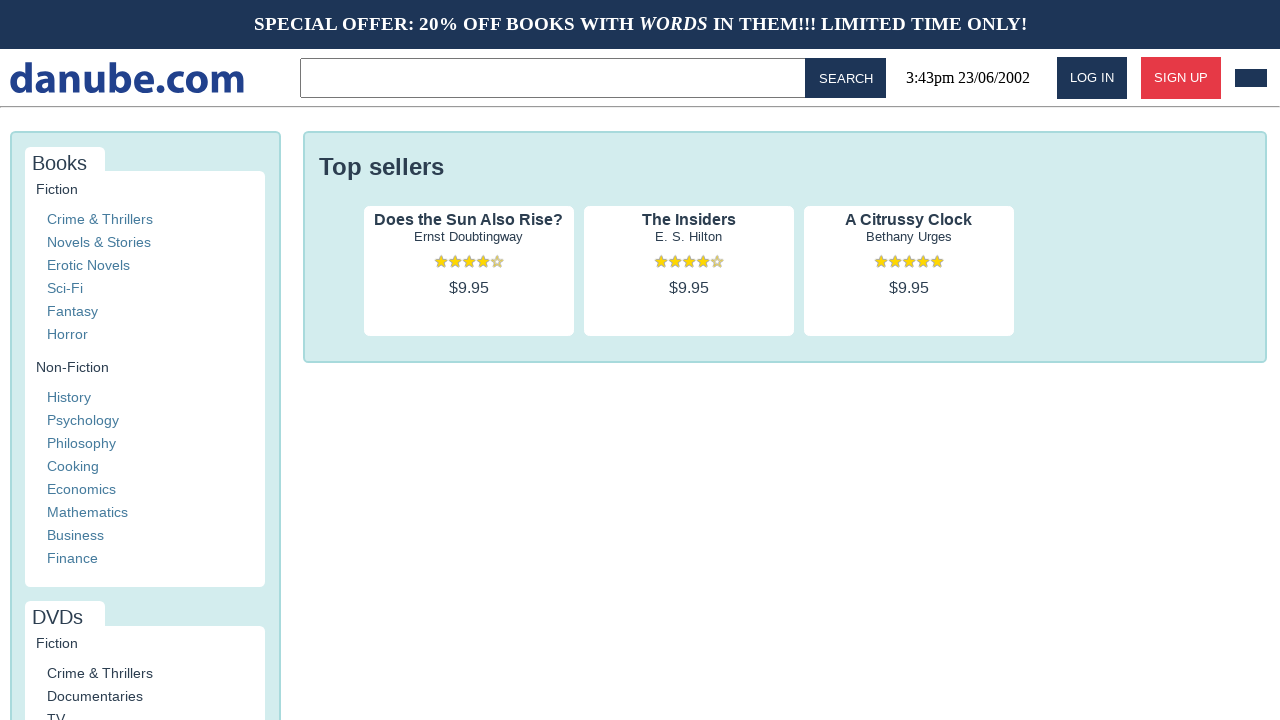